Tests right-click context menu functionality by right-clicking on an element and selecting an option from the context menu

Starting URL: https://swisnl.github.io/jQuery-contextMenu/demo.html

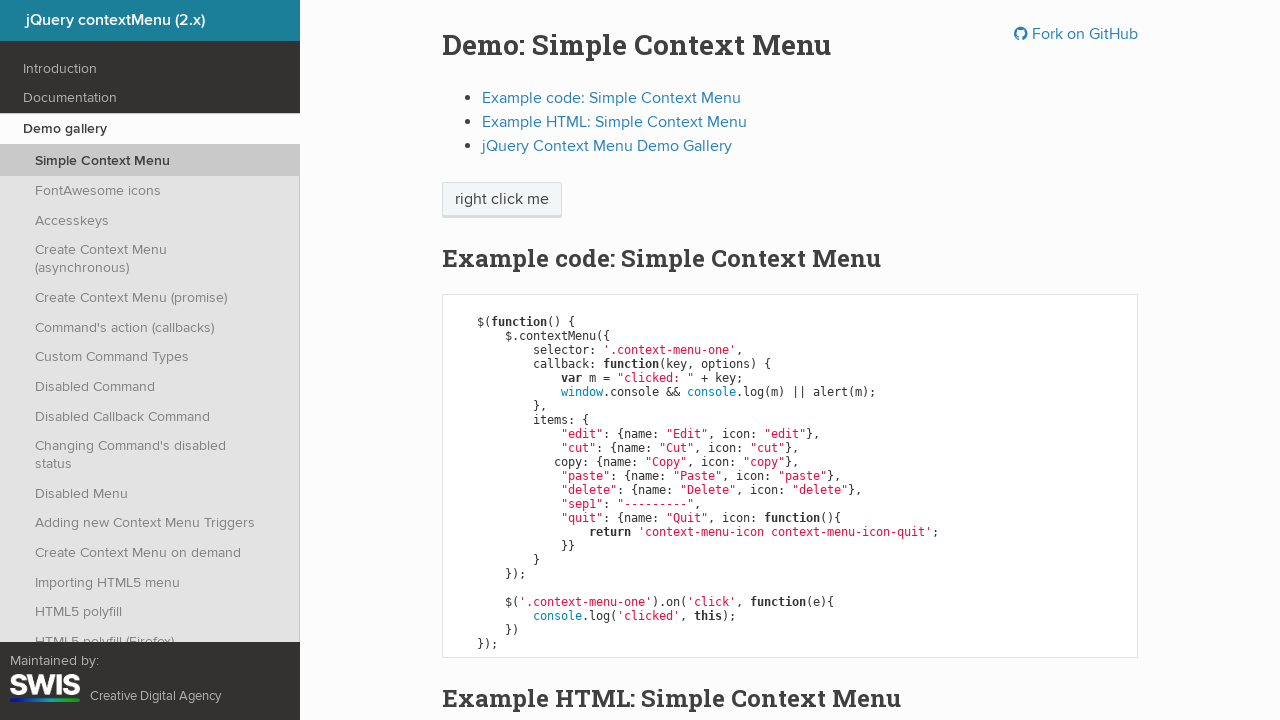

Located the 'right click me' element
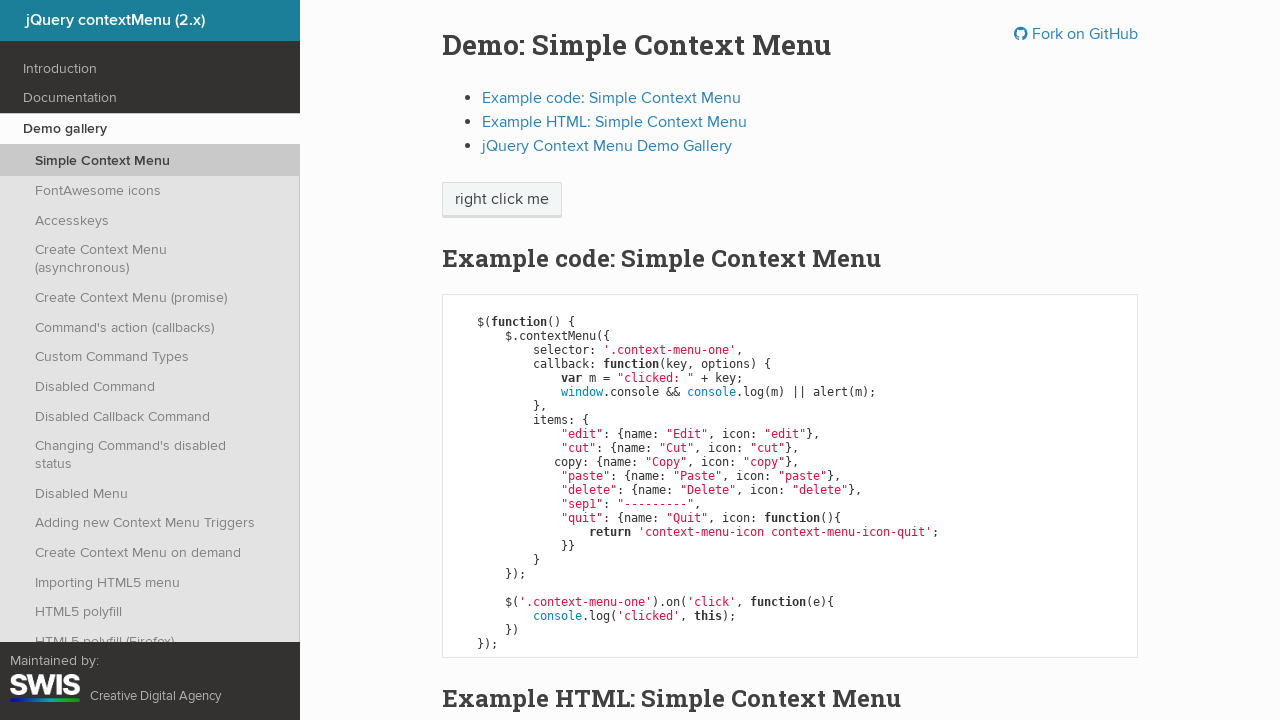

Right-clicked on the element to open context menu at (502, 200) on xpath=//span[contains(.,'right click me')]
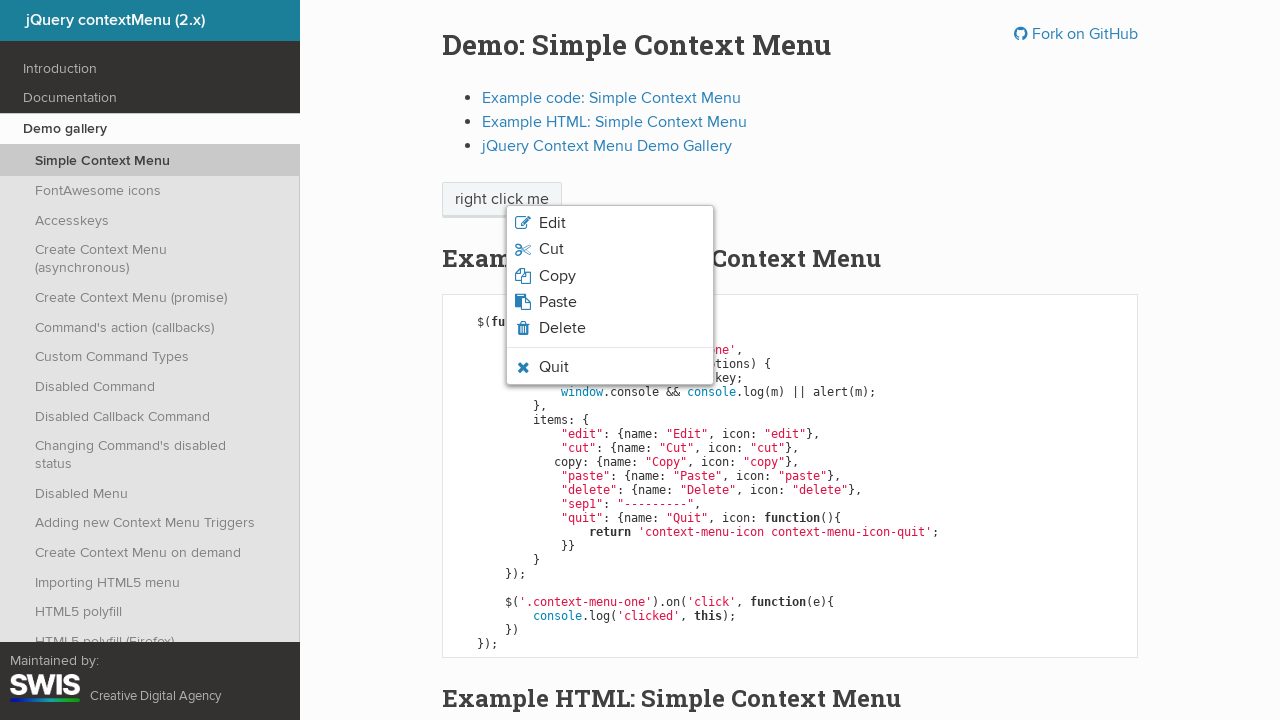

Clicked on Delete option from context menu at (610, 328) on xpath=//li[contains(.,'Delete')]
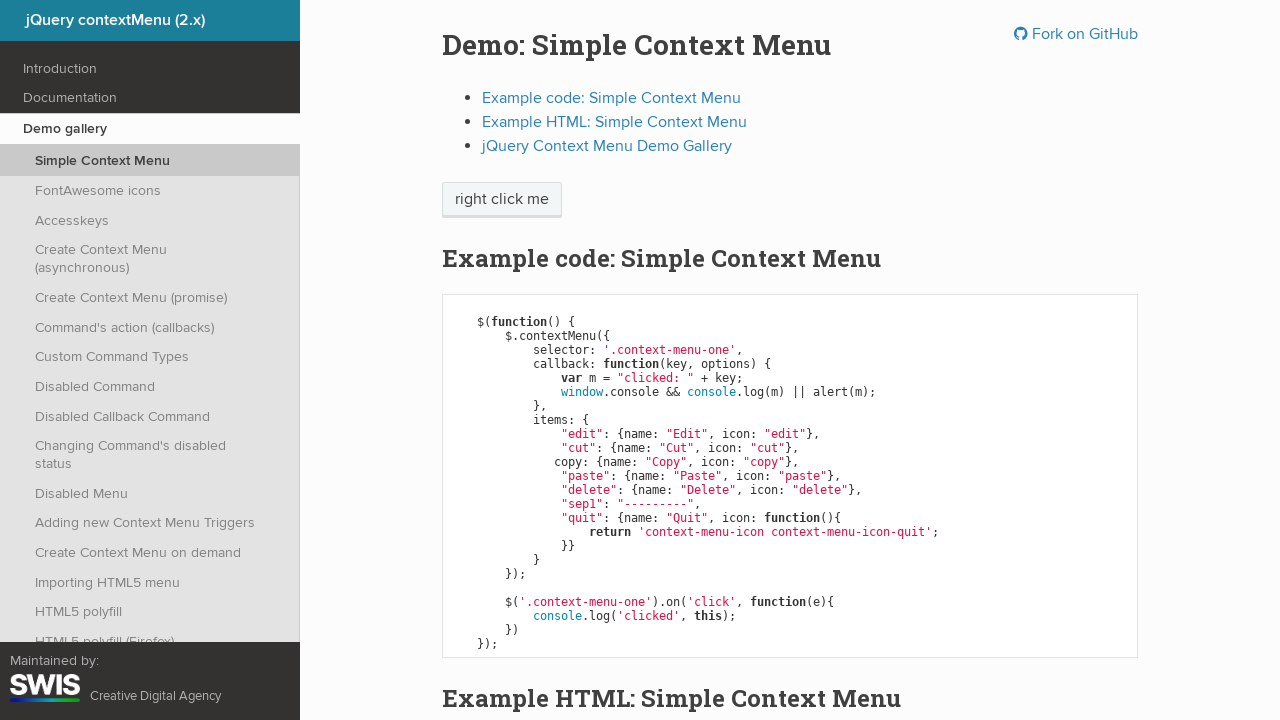

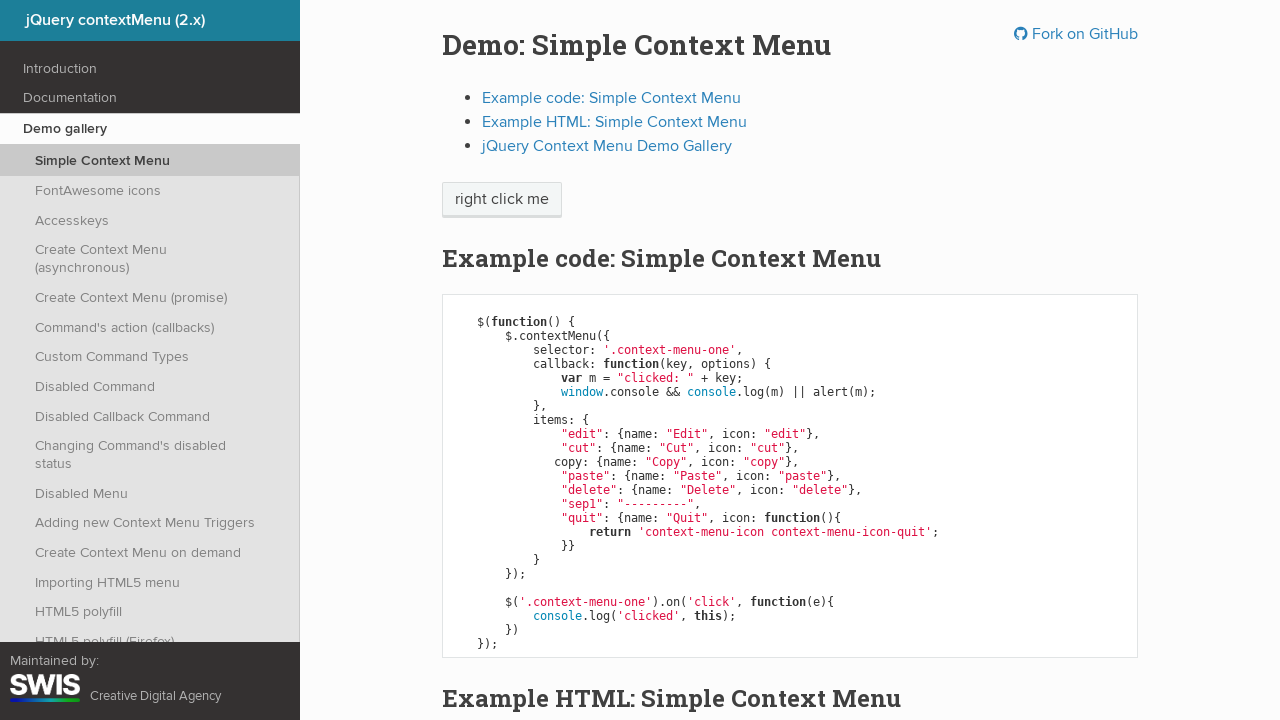